Tests that clicking the Remove button causes the checkbox to be deleted from the page by clicking the button and waiting for the checkbox to become invisible.

Starting URL: https://the-internet.herokuapp.com/dynamic_controls

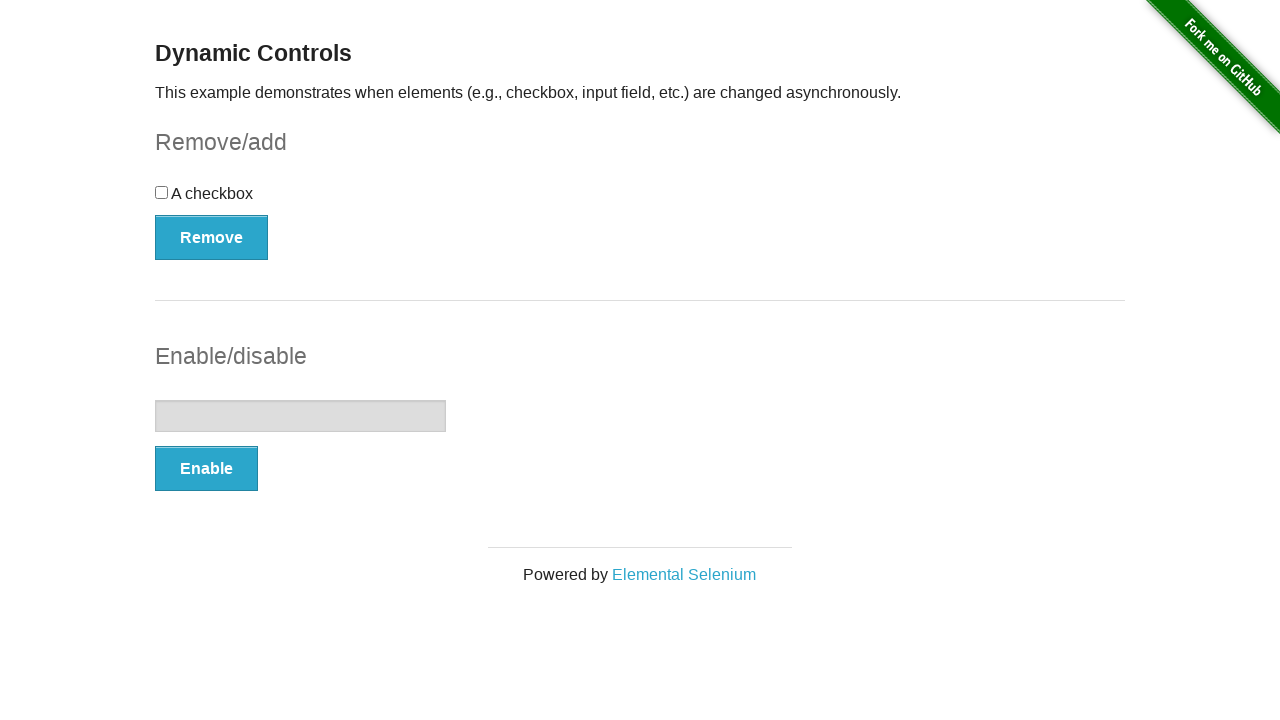

Clicked the Remove button for the checkbox at (212, 237) on #checkbox-example button
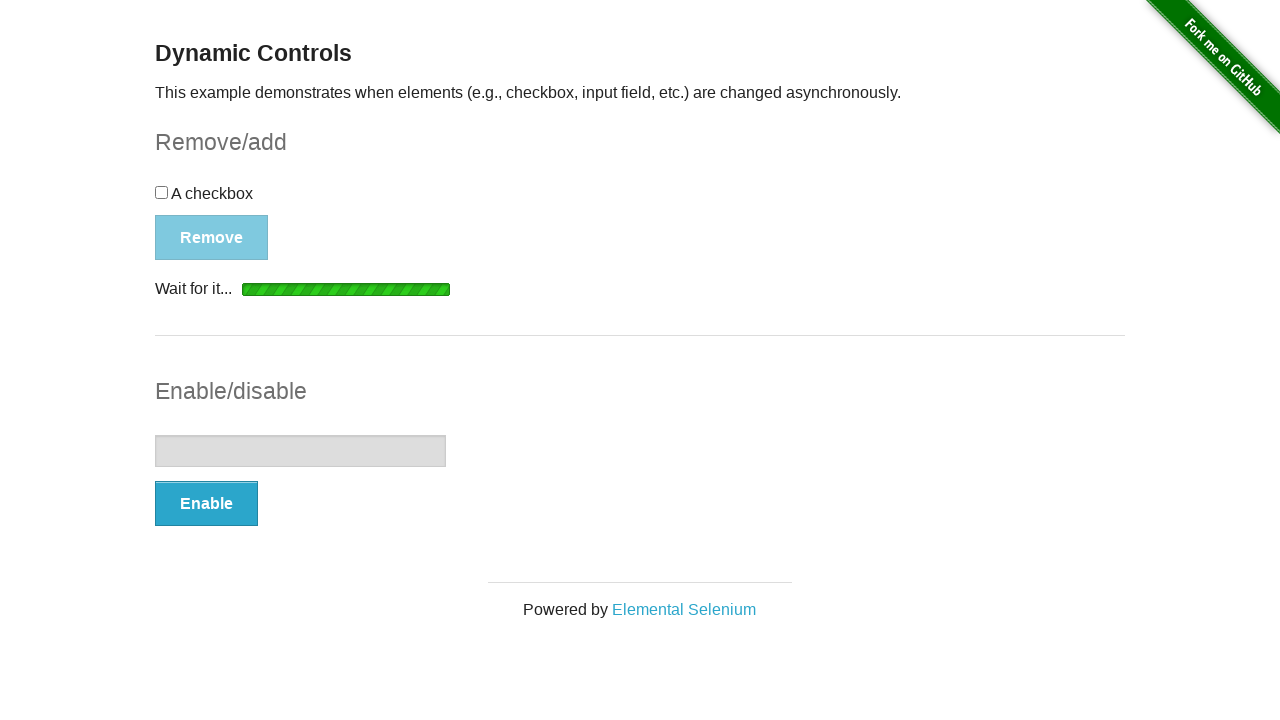

Checkbox became invisible after clicking Remove button
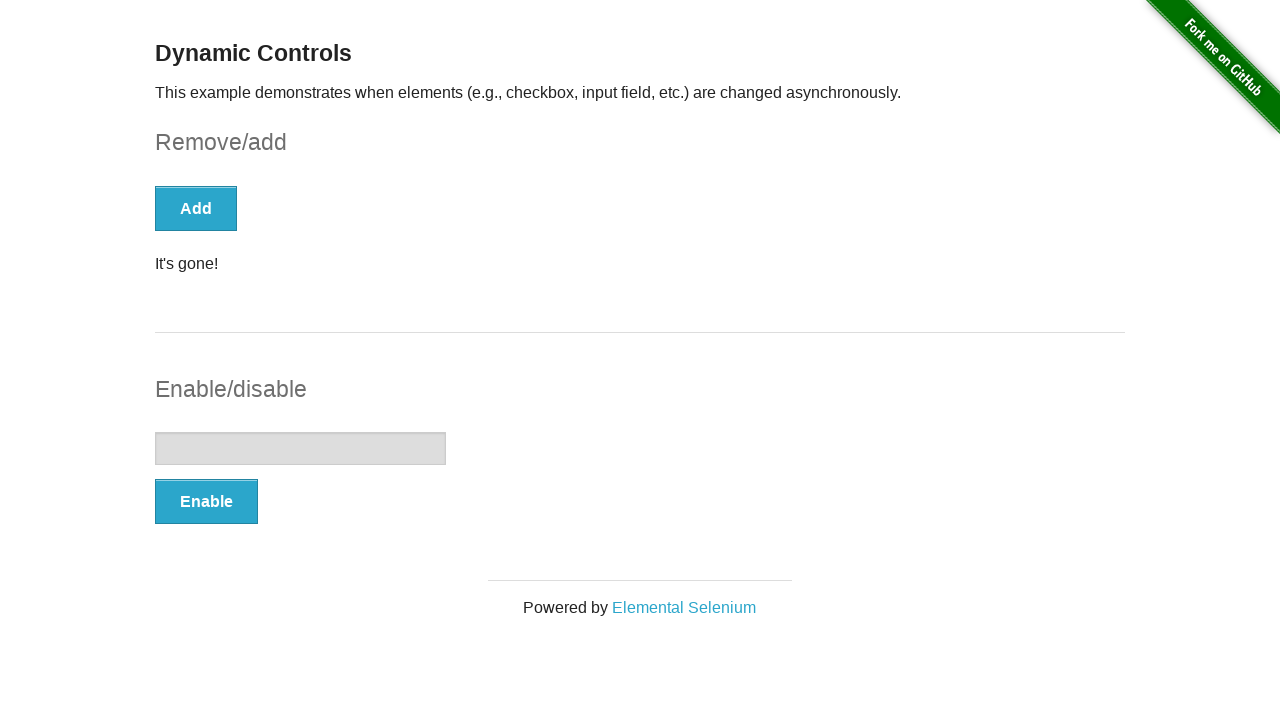

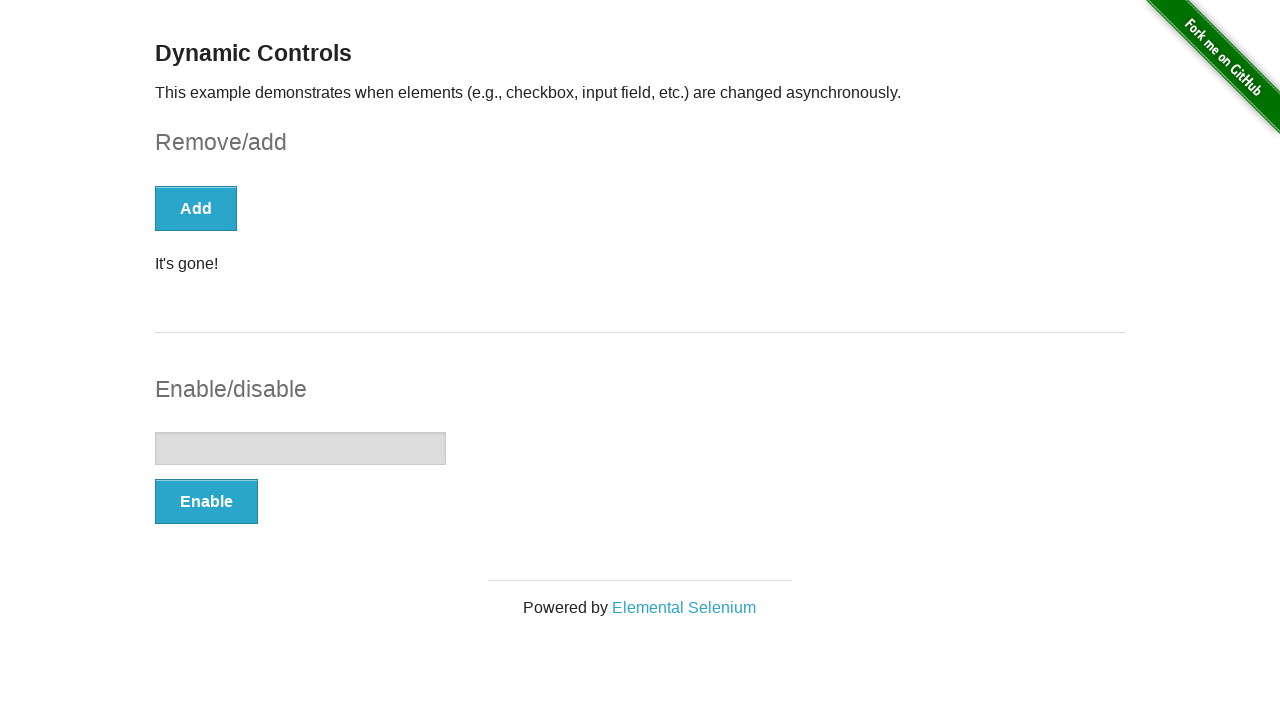